Tests window handling functionality by opening a new window, switching between parent and child windows, and verifying content in each window

Starting URL: http://the-internet.herokuapp.com/

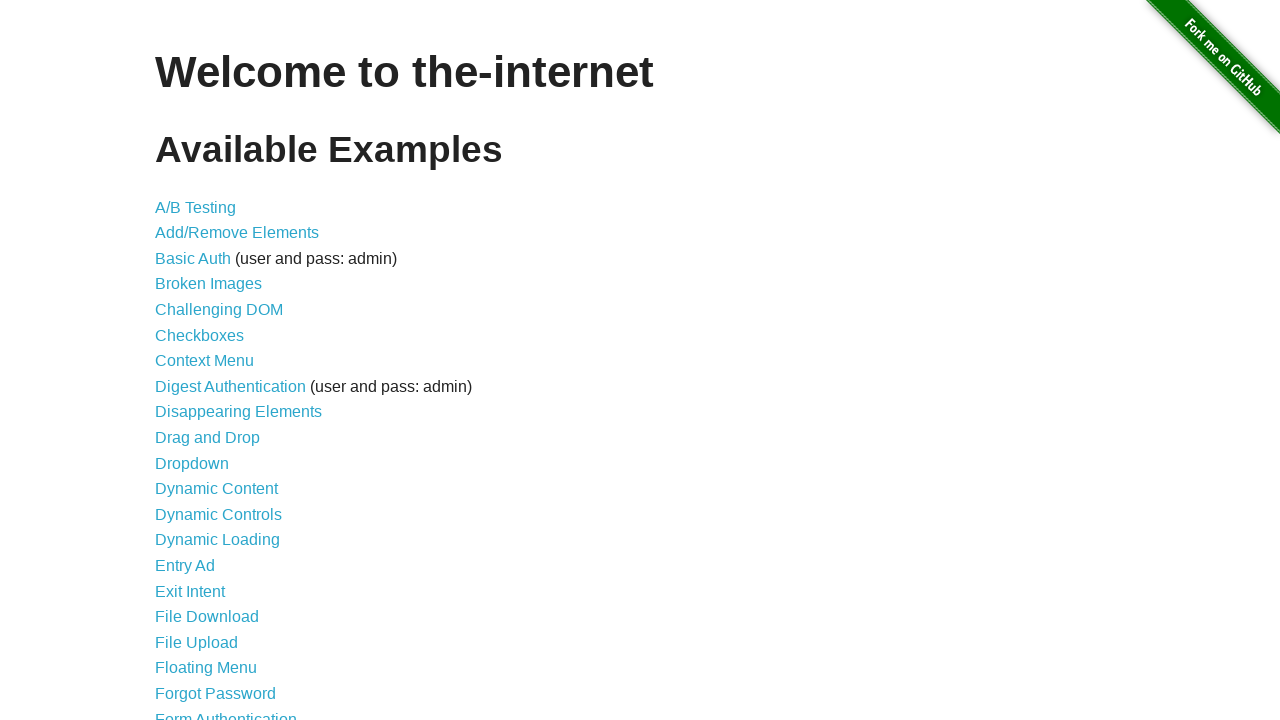

Clicked on Multiple Windows link at (218, 369) on xpath=//a[contains(text(),'Multiple Windows')]
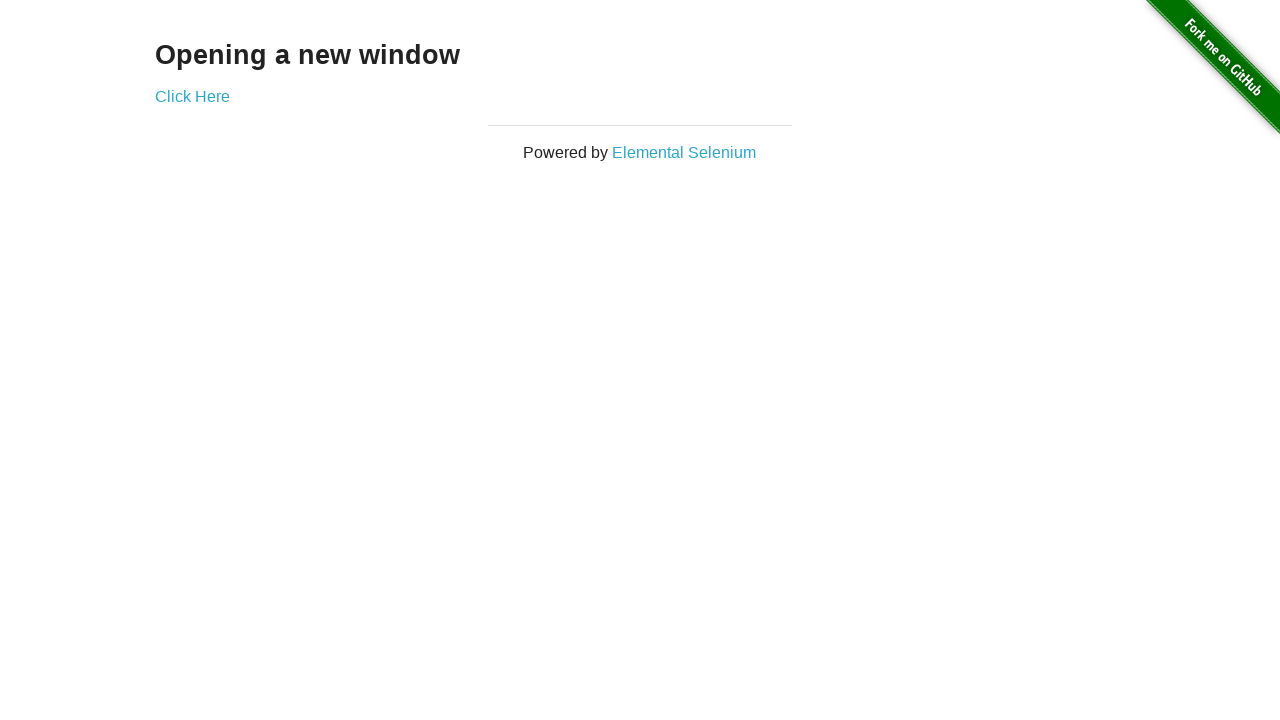

Clicked link to open new window and captured new page at (192, 96) on a[href*='windows']
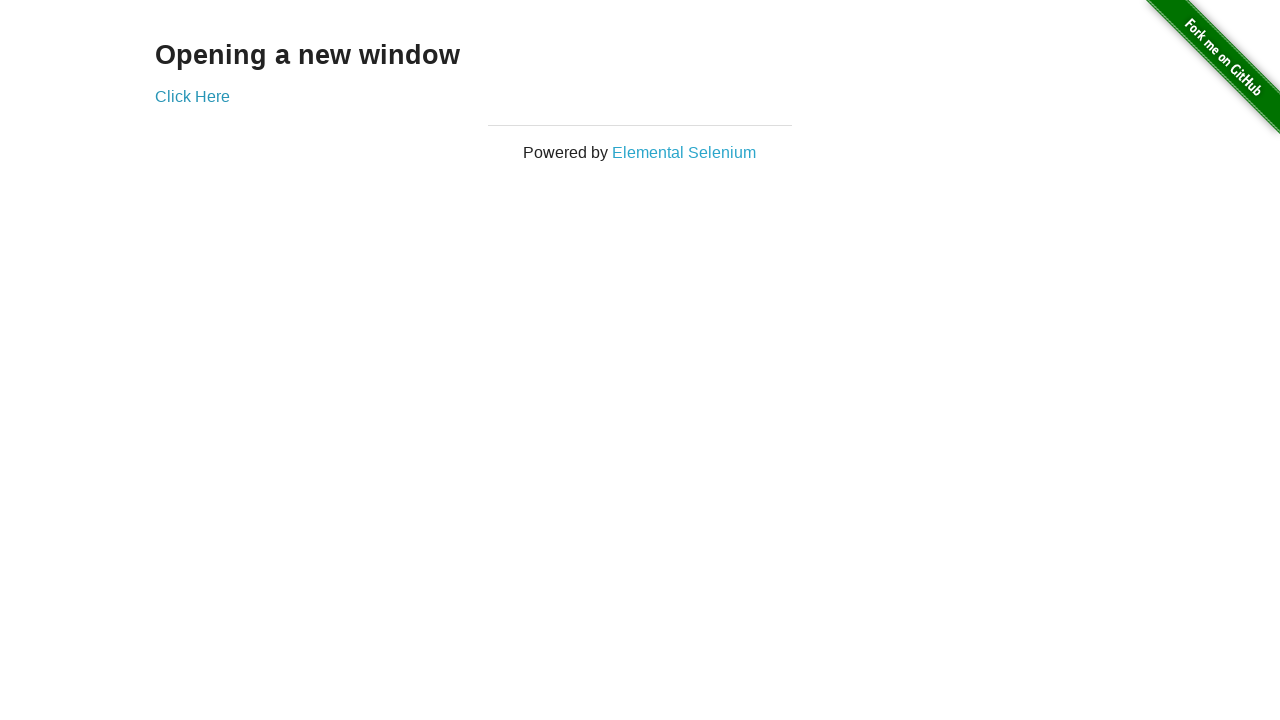

Verified 'New Window' heading appeared in child window
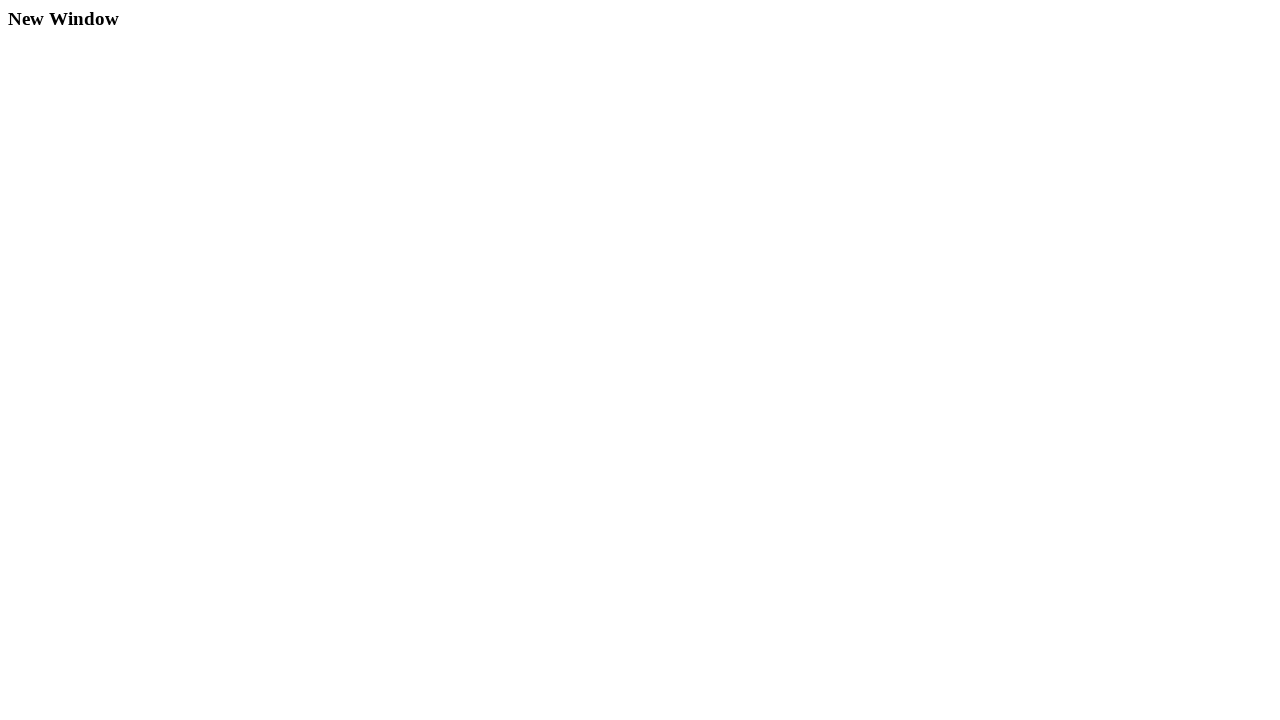

Verified 'Opening a new window' heading in parent window
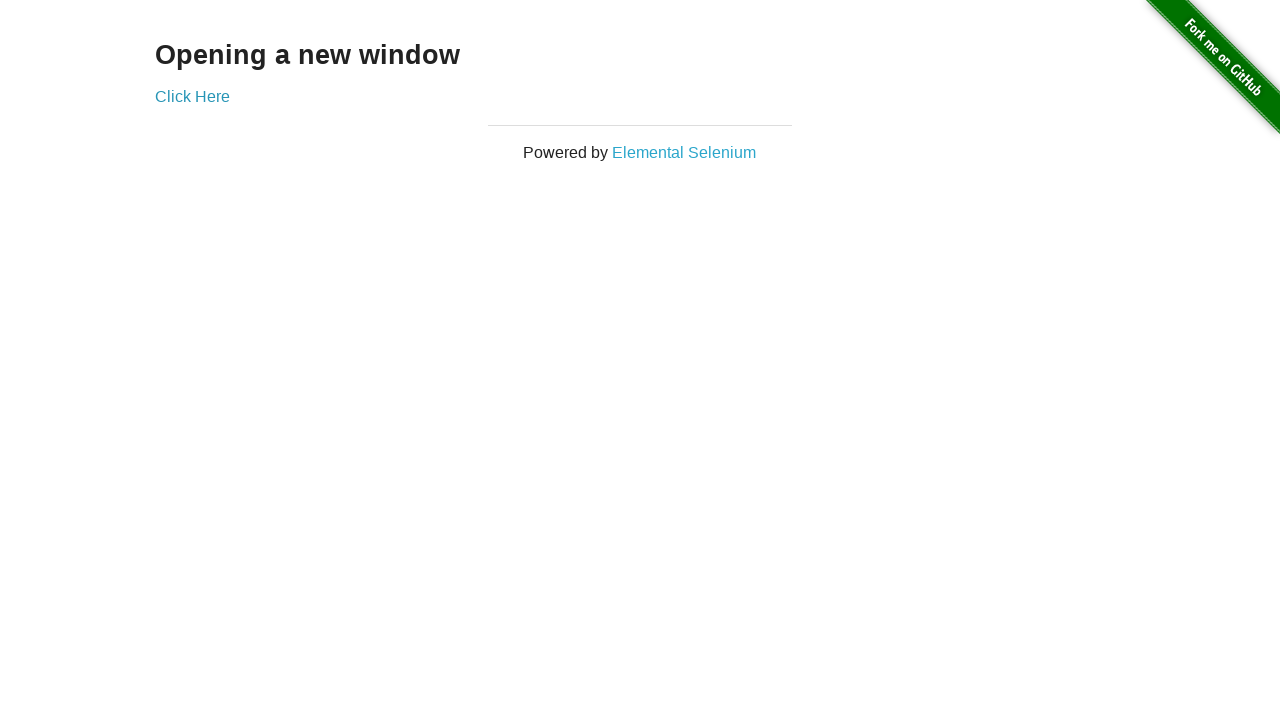

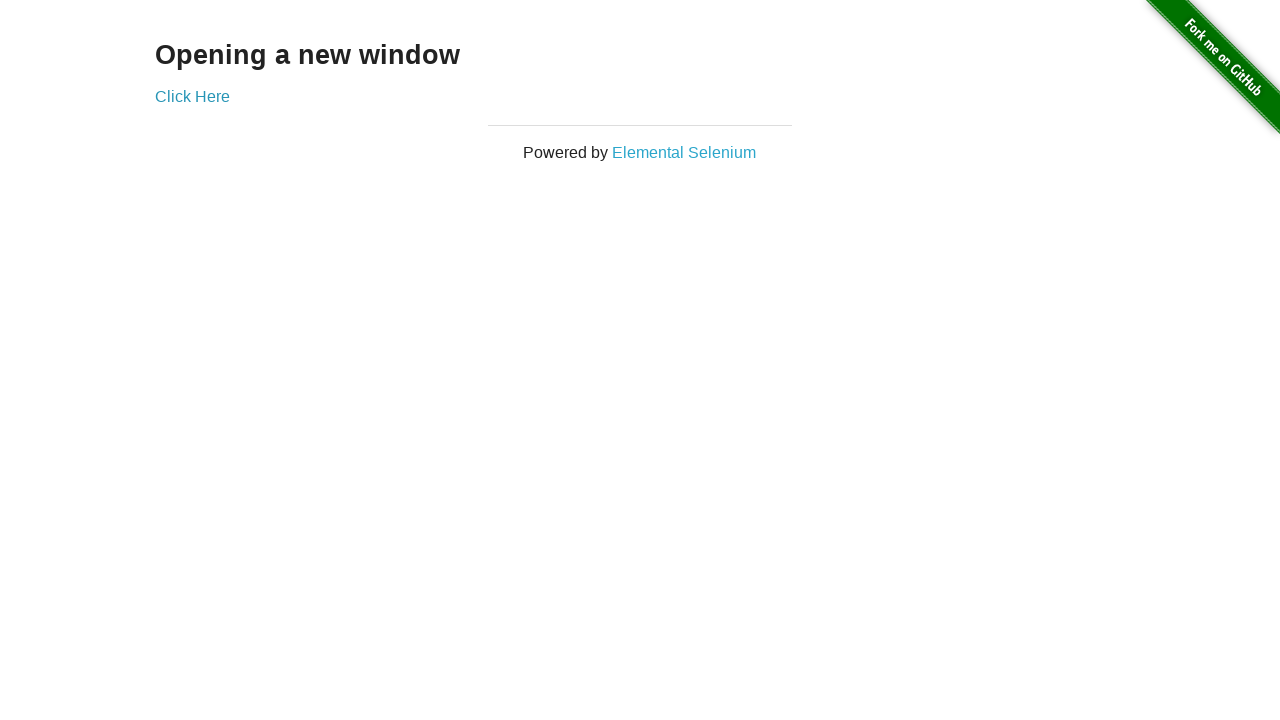